Tests closing a modal dialog by pressing Enter key

Starting URL: https://testpages.eviltester.com/styled/alerts/fake-alert-test.html

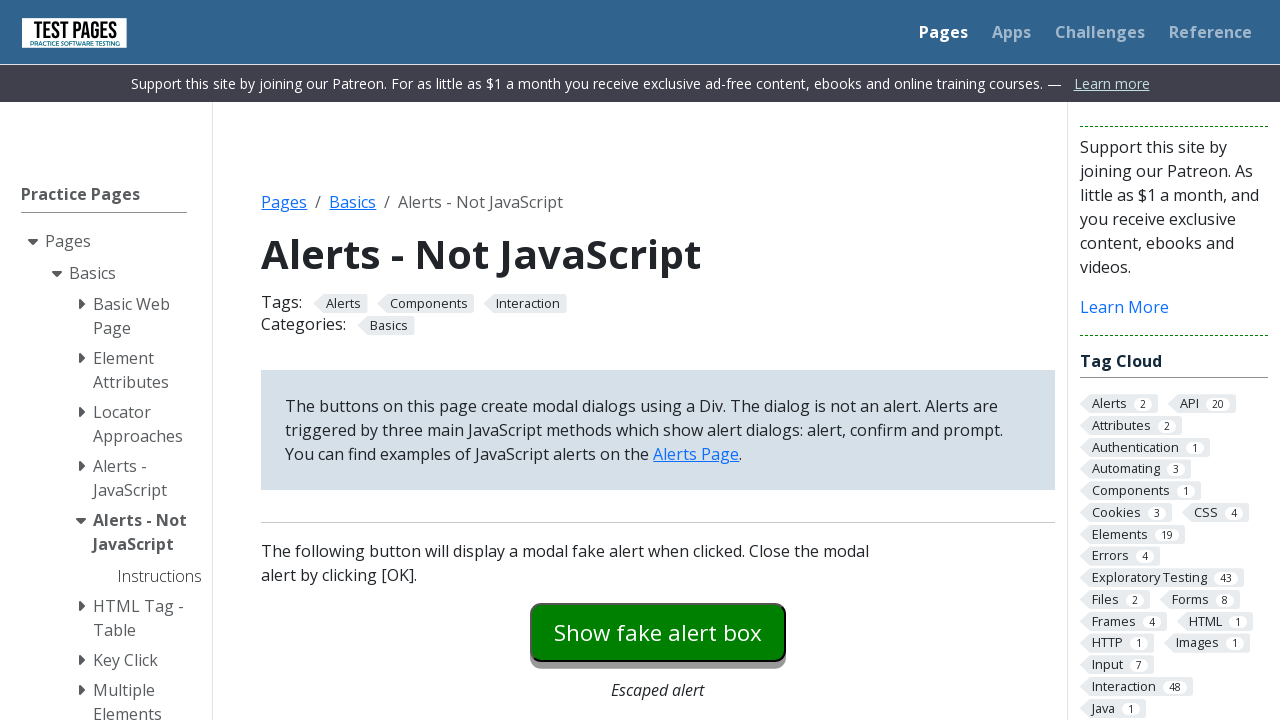

Navigated to fake alert test page
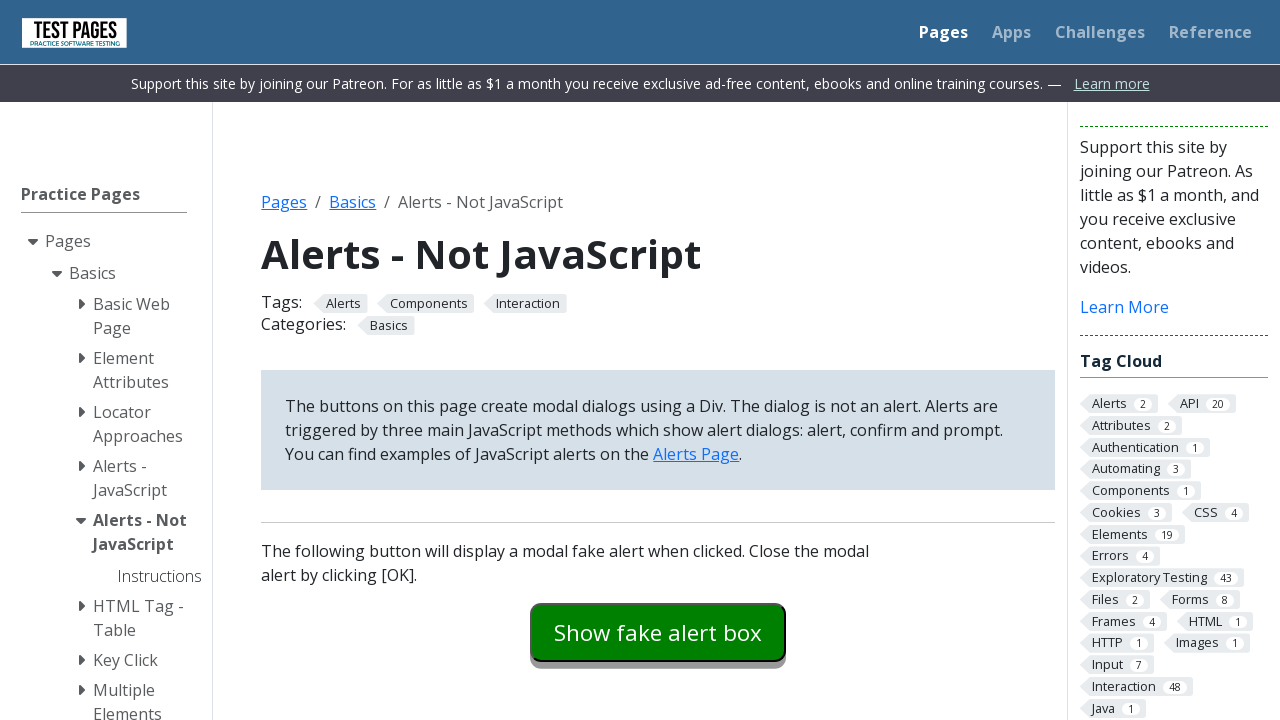

Clicked modal dialog button to open dialog at (658, 360) on #modaldialog
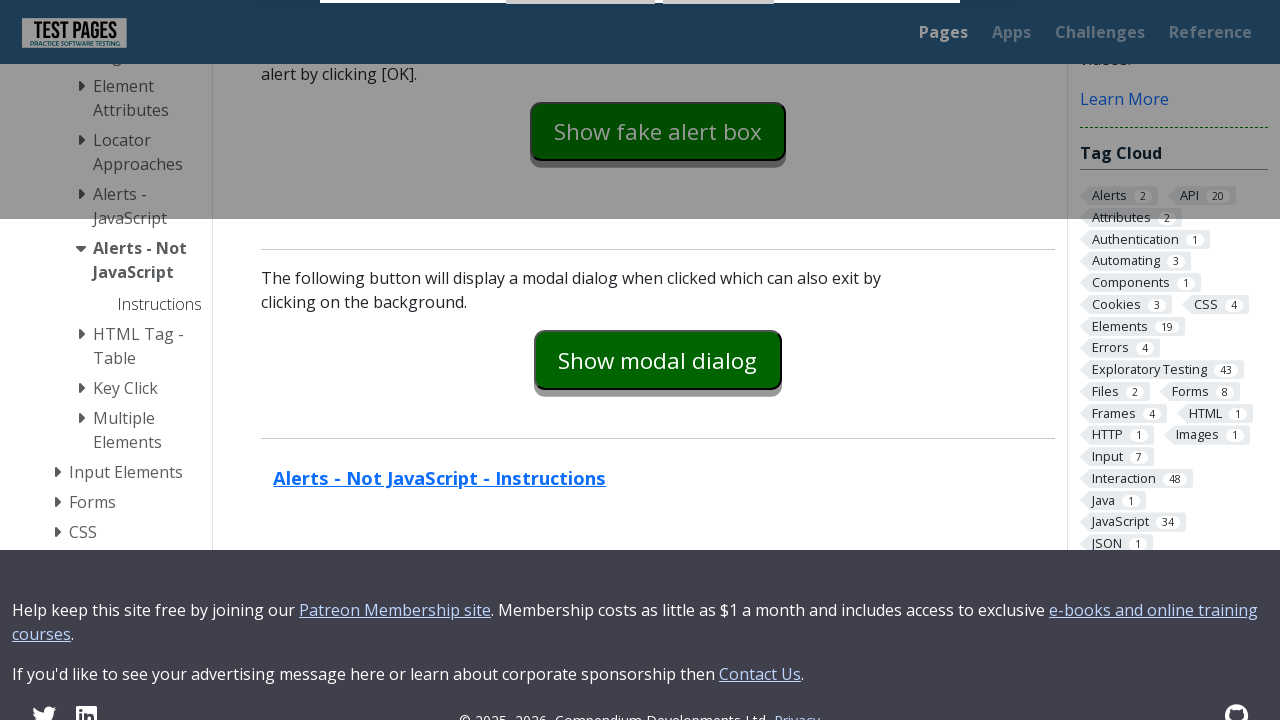

Focused on OK button in modal dialog on #dialog-ok
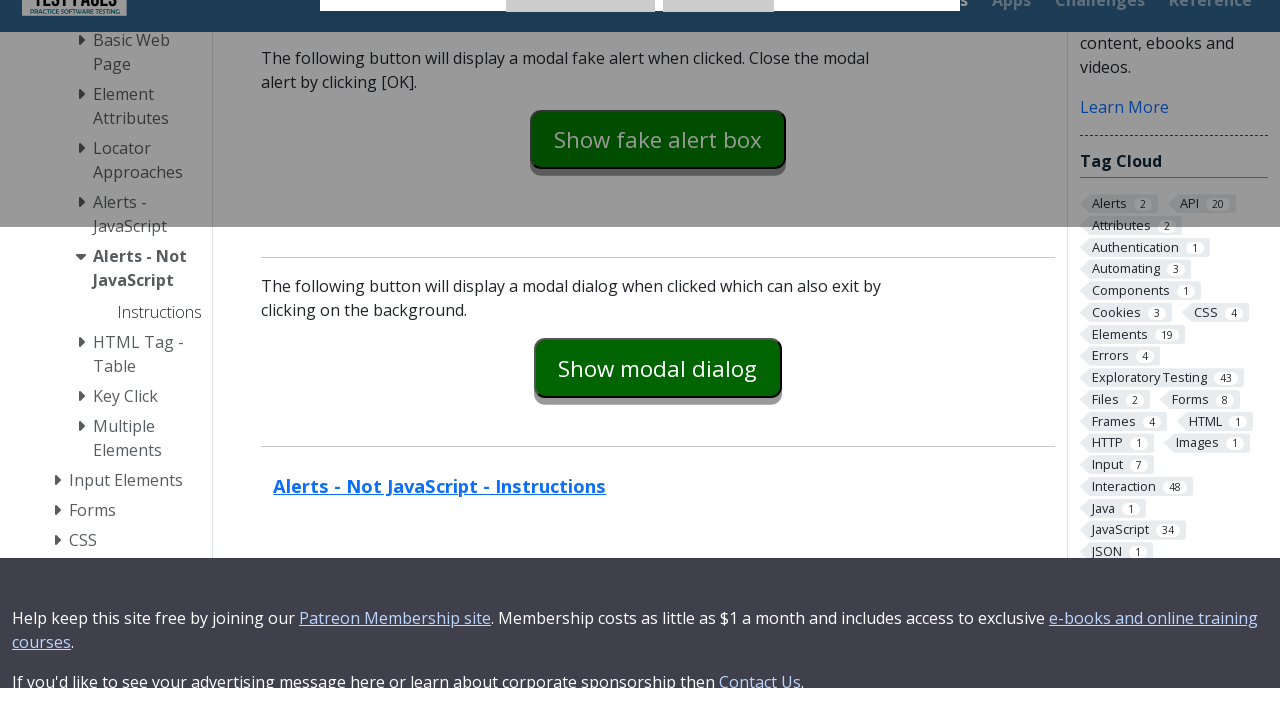

Pressed Enter key to close modal dialog
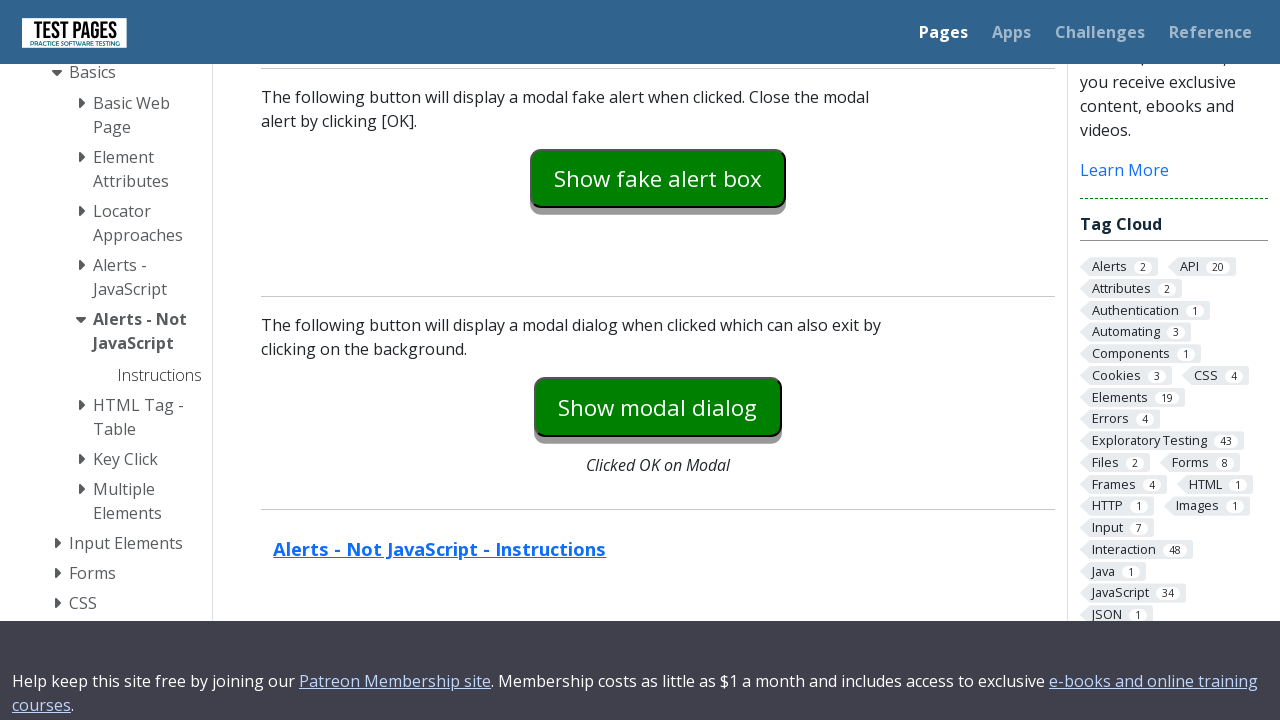

Verified that modal dialog is hidden
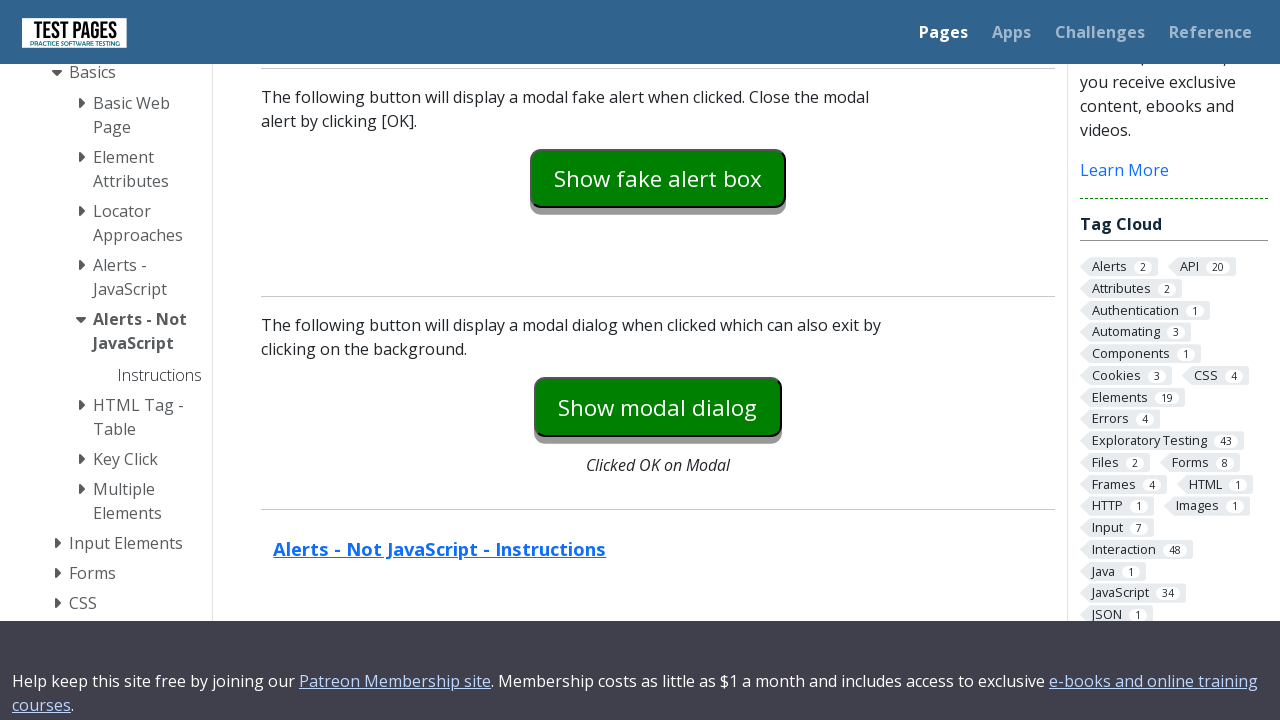

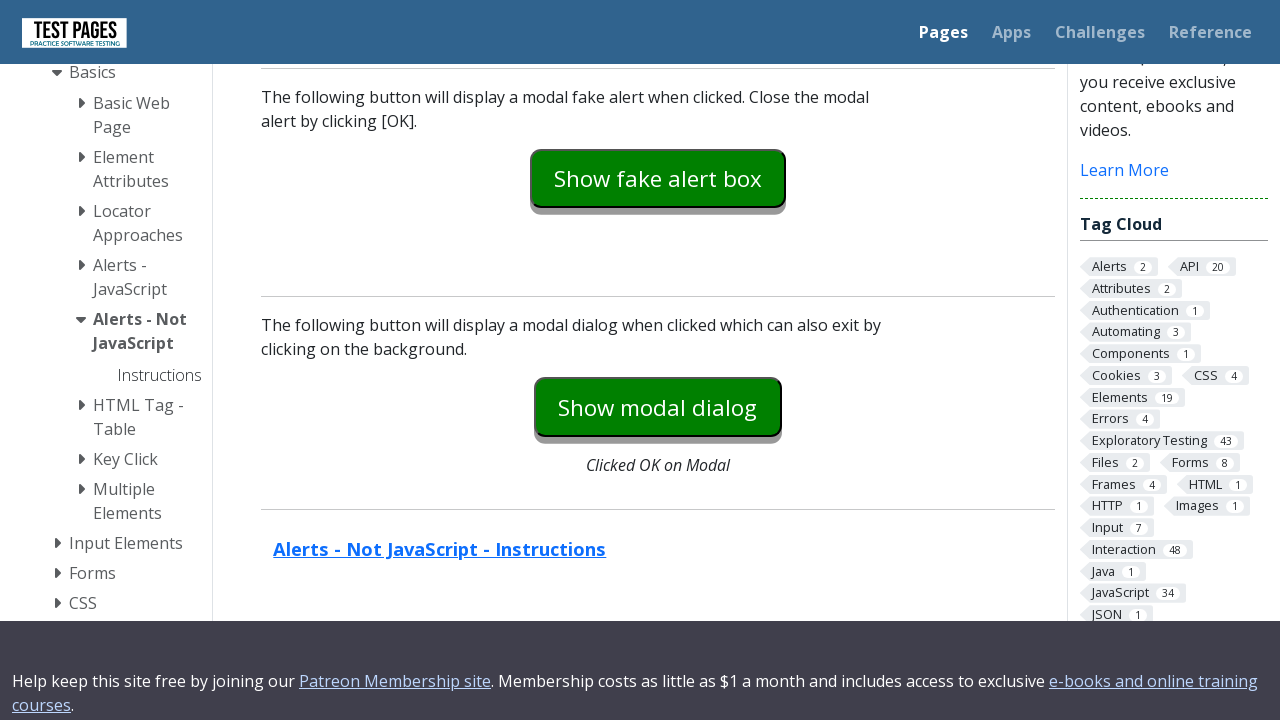